Navigates to Different Elements page and verifies right section is visible

Starting URL: https://jdi-testing.github.io/jdi-light/index.html

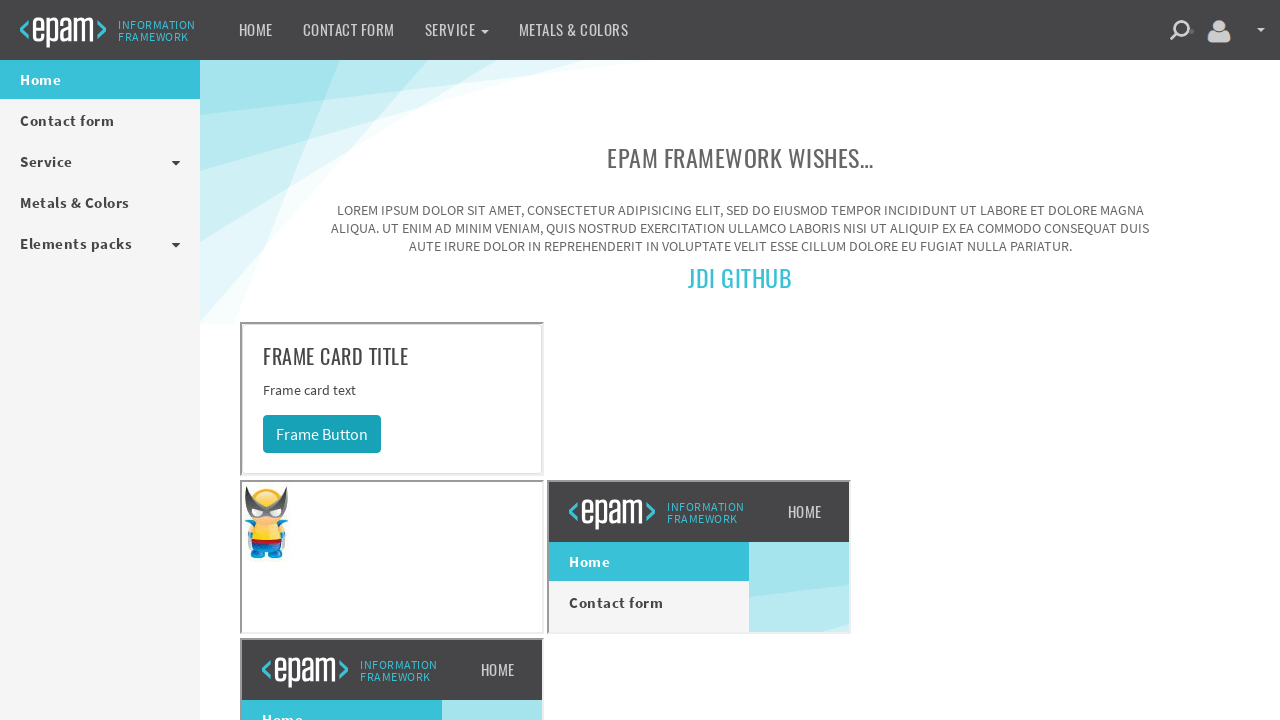

Clicked dropdown menu in header at (456, 30) on xpath=//div[starts-with(@class, 'uui-header')]//li[@class='dropdown']
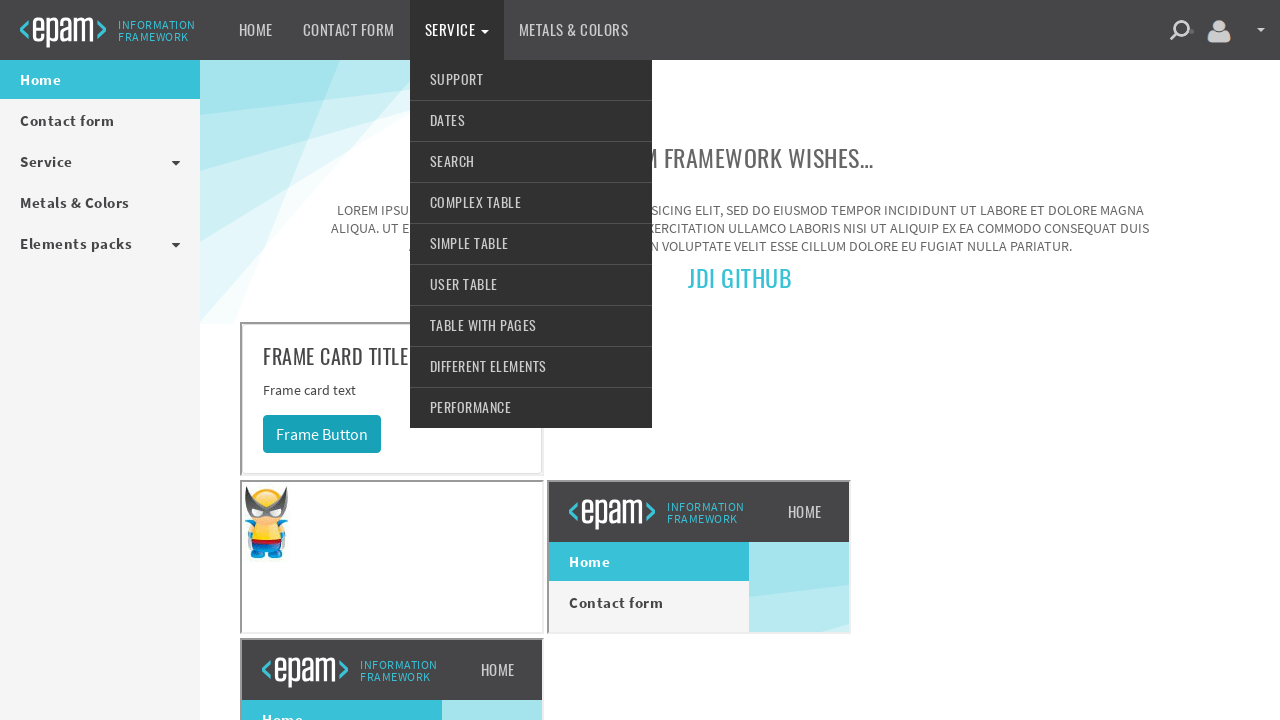

Clicked 'Different elements' link at (530, 367) on xpath=//a[text()='Different elements']
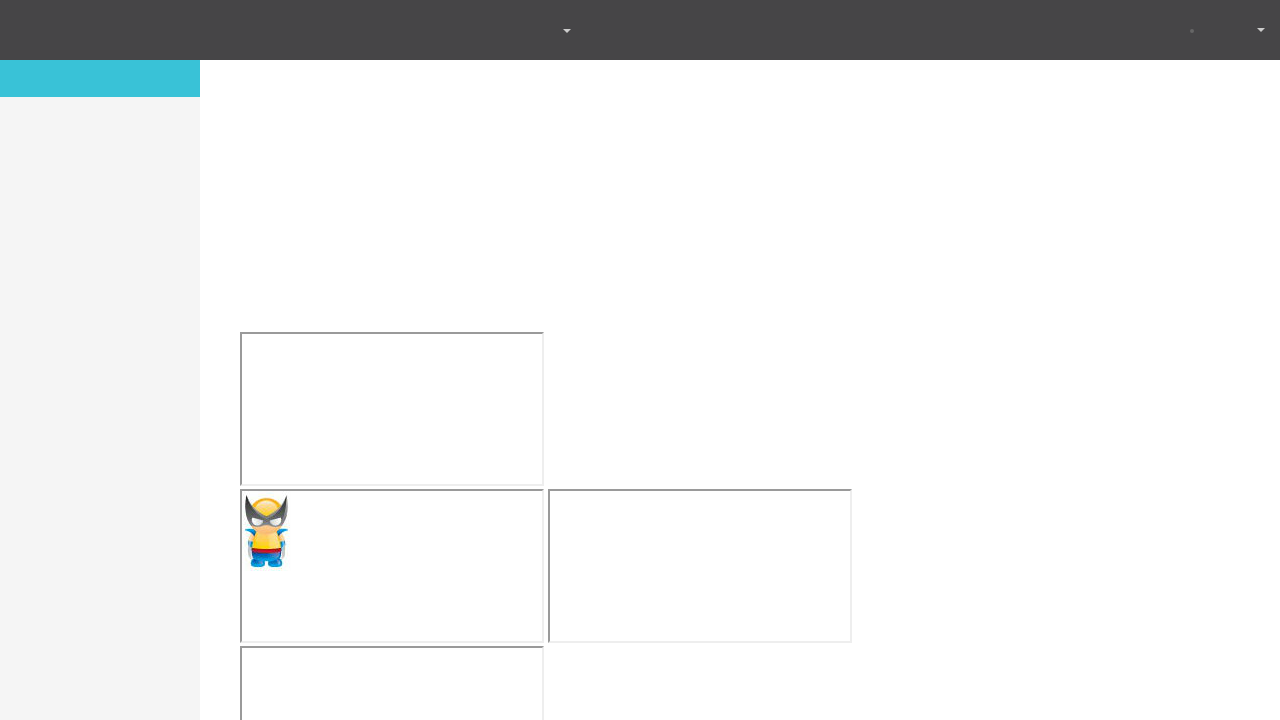

Right section (navigation-sidebar) became visible
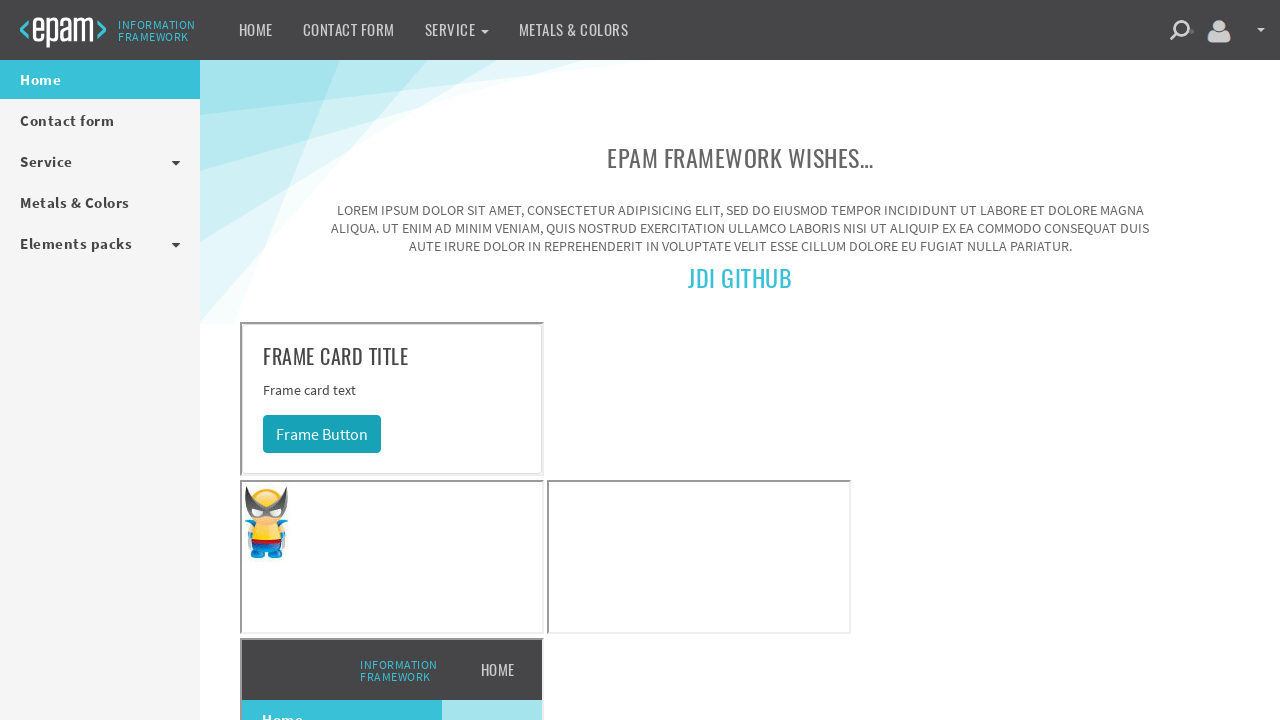

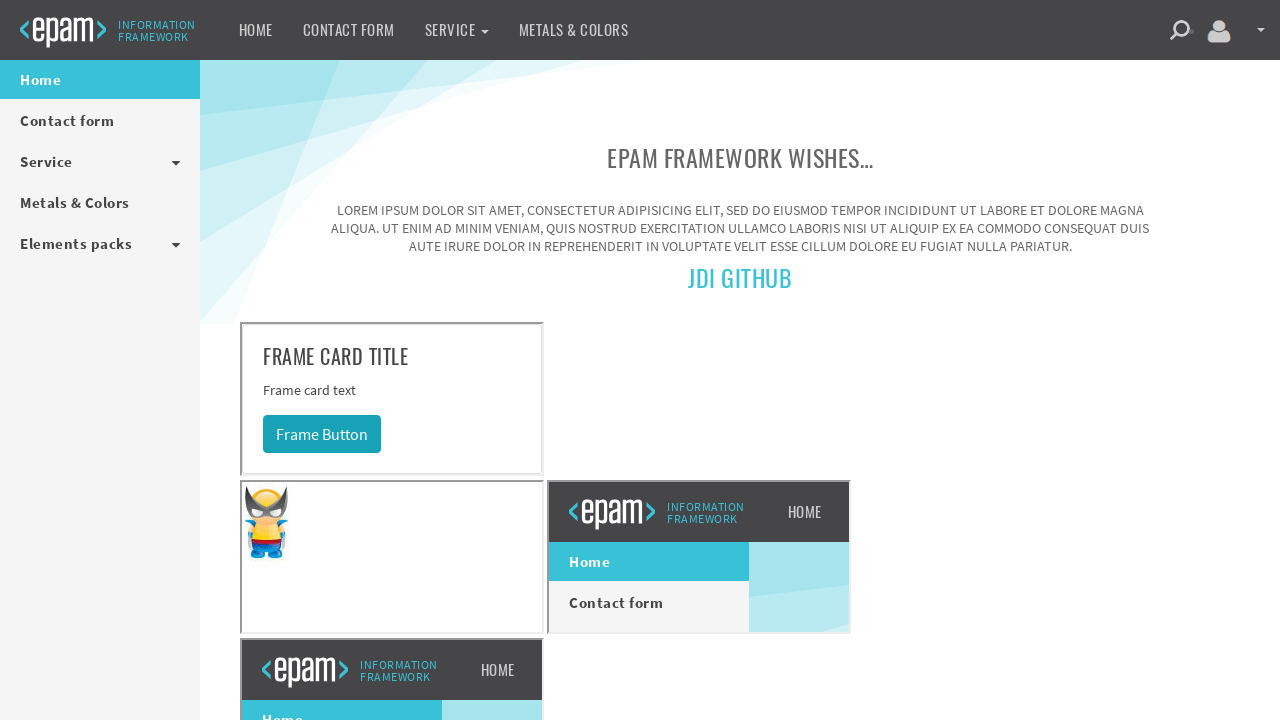